Tests auto-suggestion dropdown functionality by typing a partial search term and selecting a matching option from the suggestions list

Starting URL: https://rahulshettyacademy.com/dropdownsPractise/

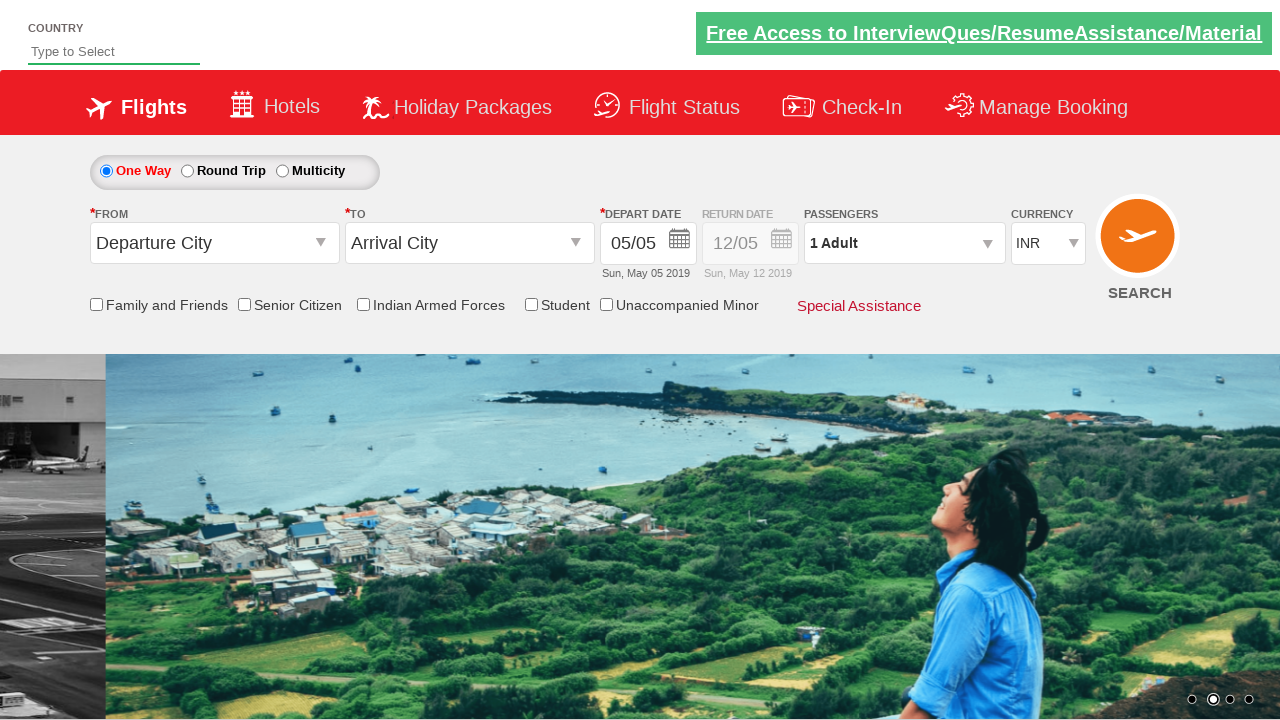

Typed 'ind' into autosuggest field to trigger dropdown on #autosuggest
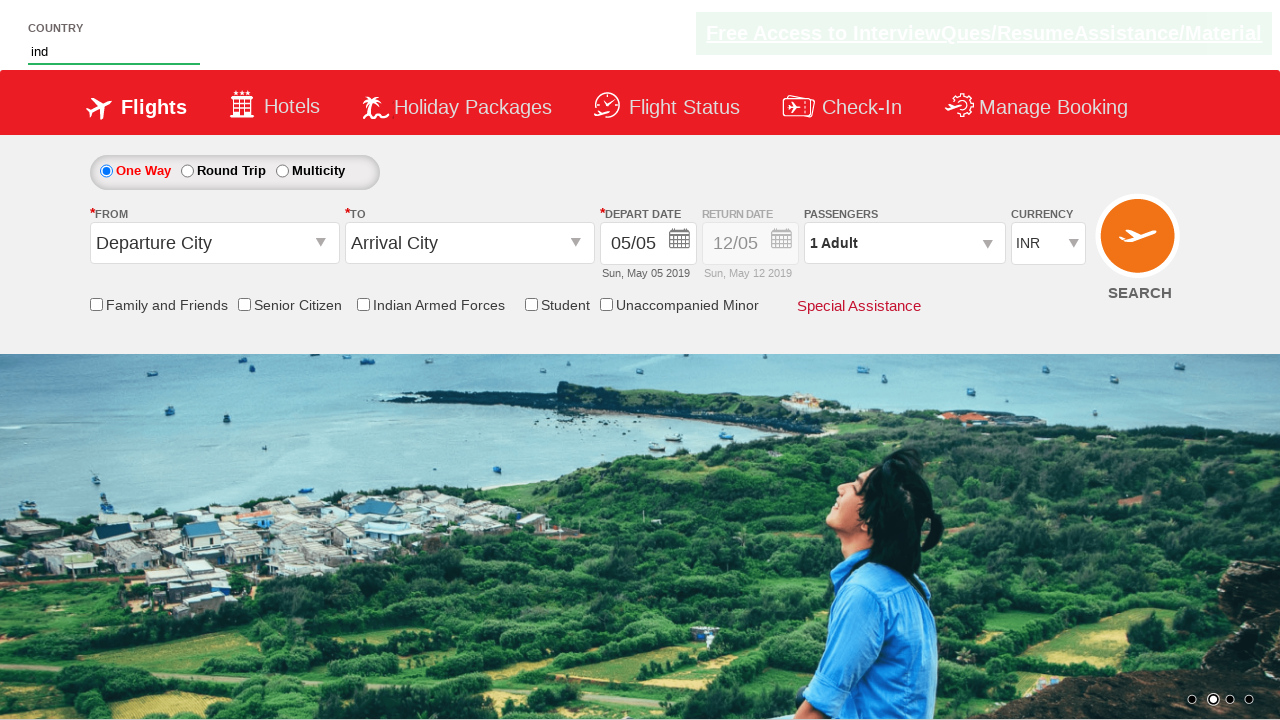

Auto-suggestion dropdown options loaded
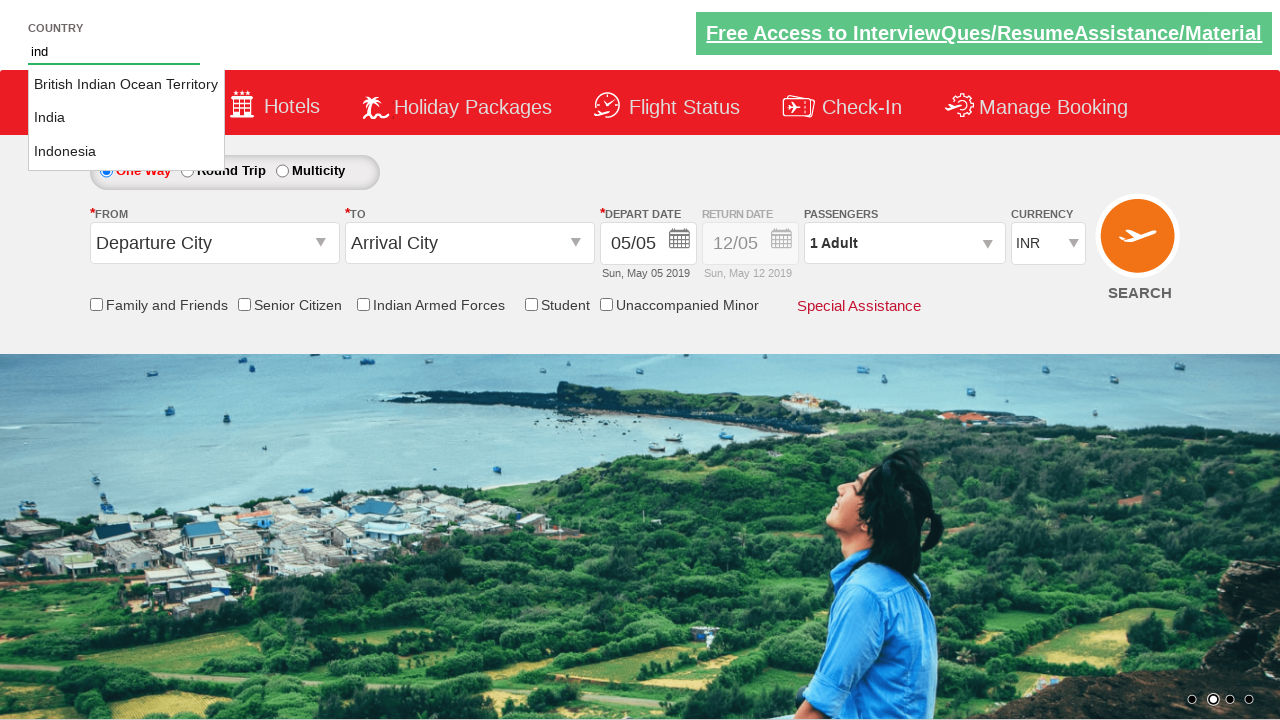

Selected 'India' from auto-suggestion dropdown at (126, 118) on li.ui-menu-item a:text-is('India')
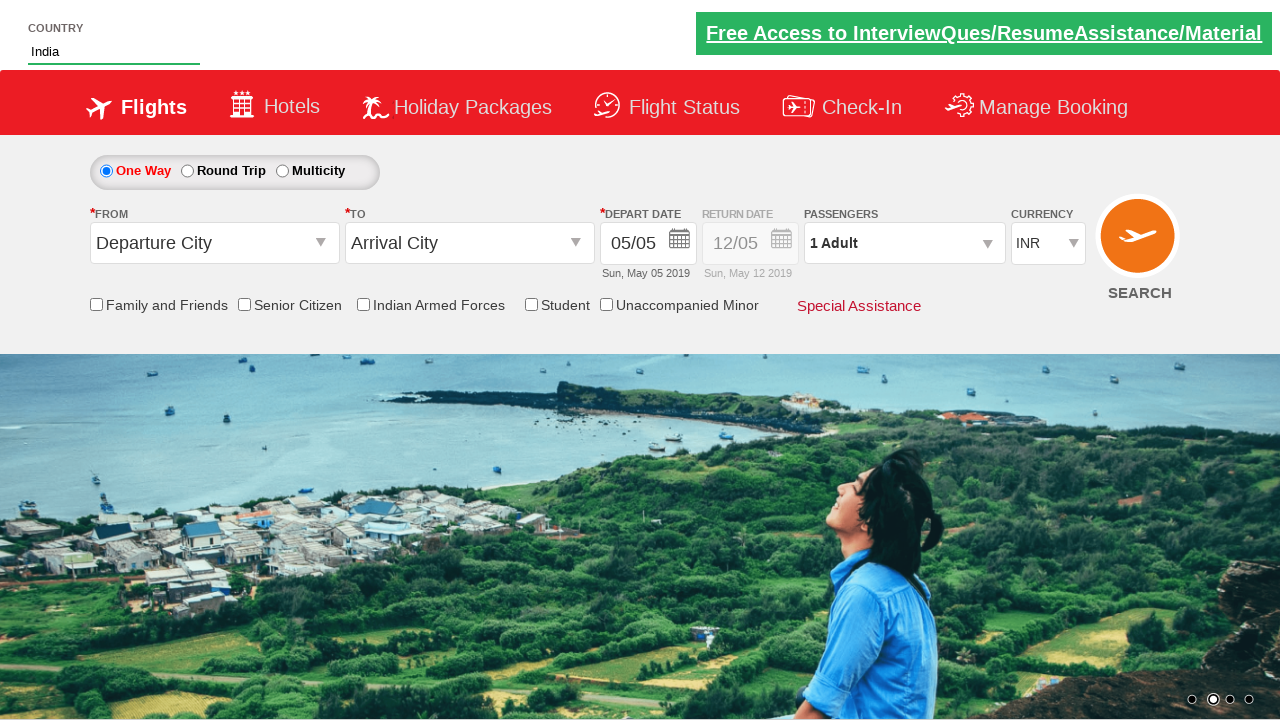

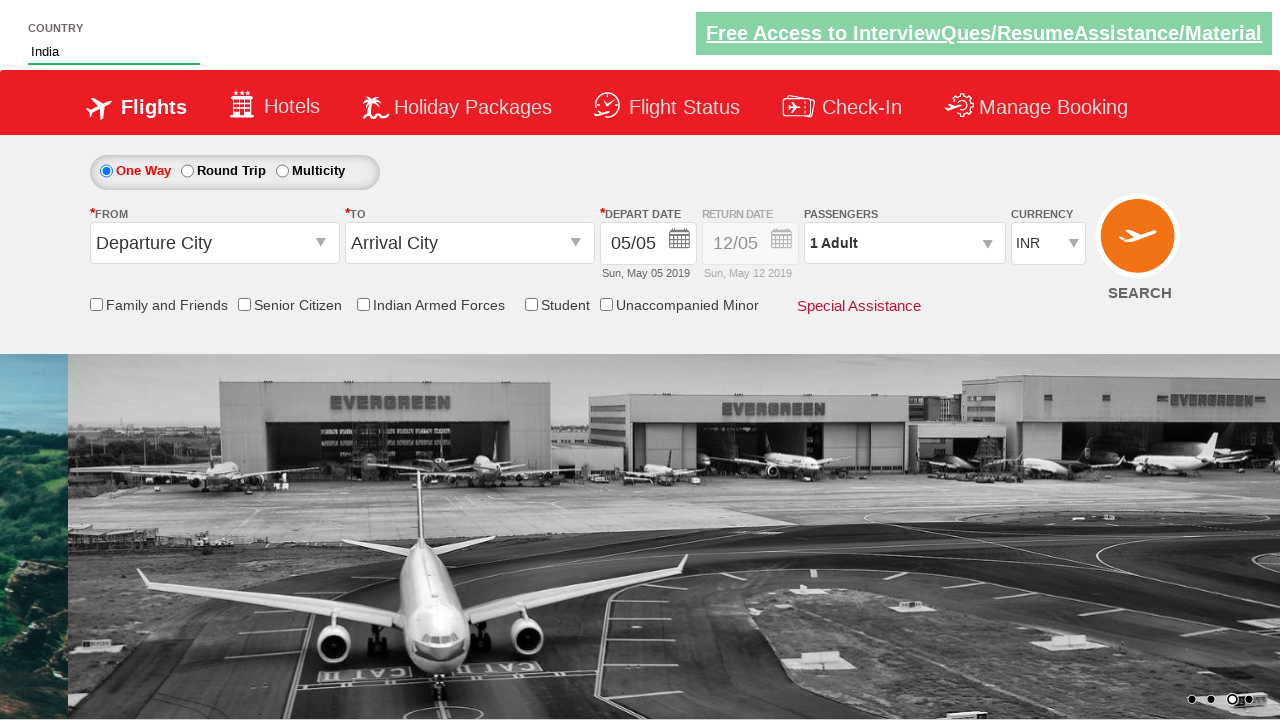